Tests keyboard key press functionality by sending space and left arrow keys to an element and verifying the displayed result text shows the correct key was pressed.

Starting URL: http://the-internet.herokuapp.com/key_presses

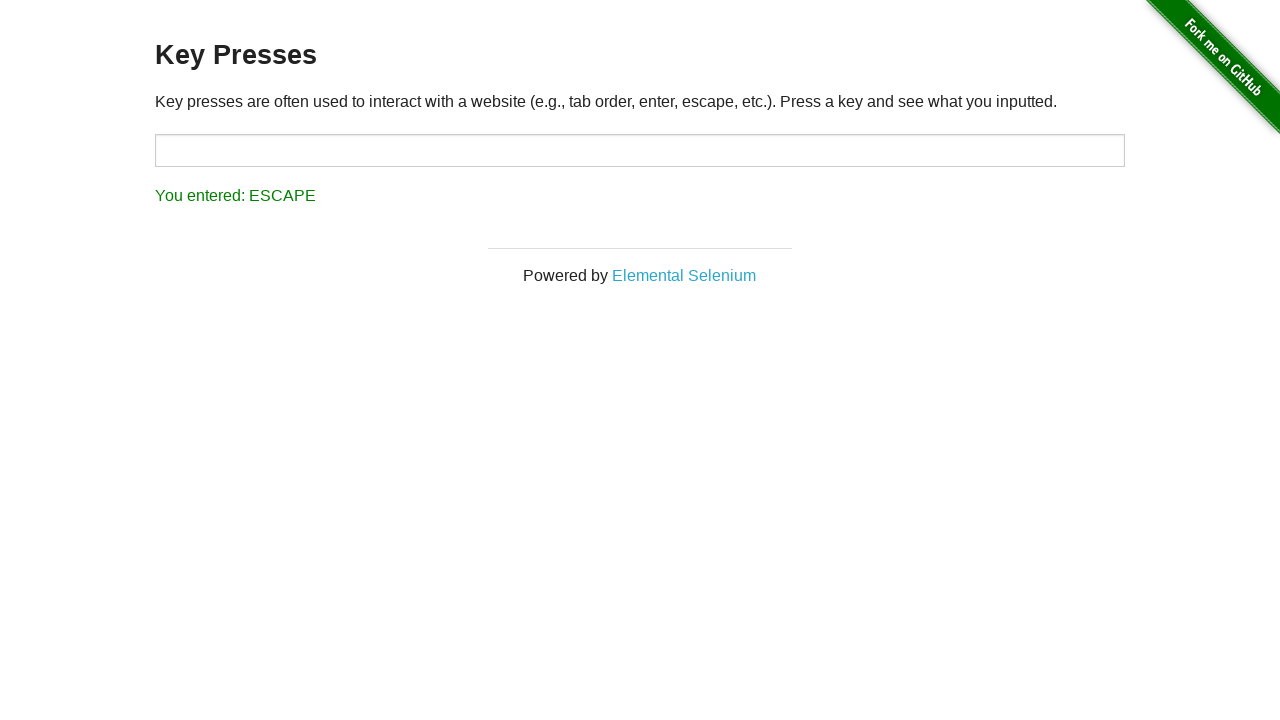

Pressed Space key on target element on #target
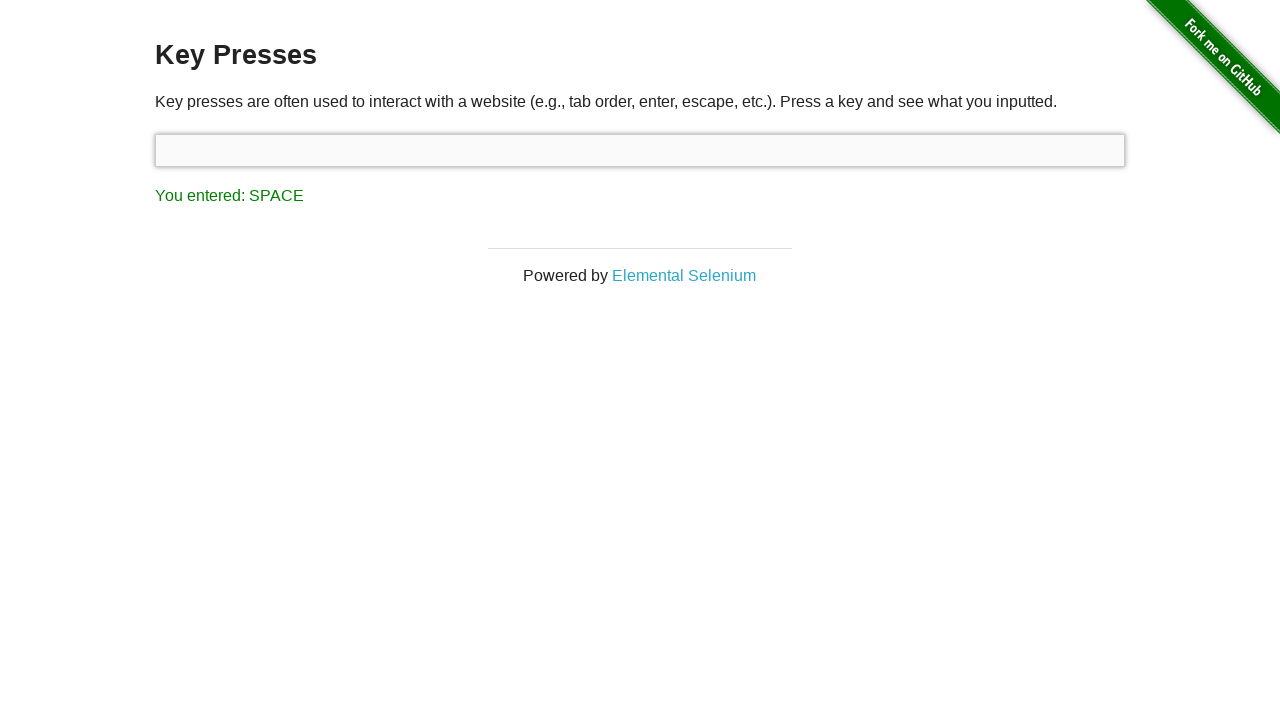

Result element appeared after Space key press
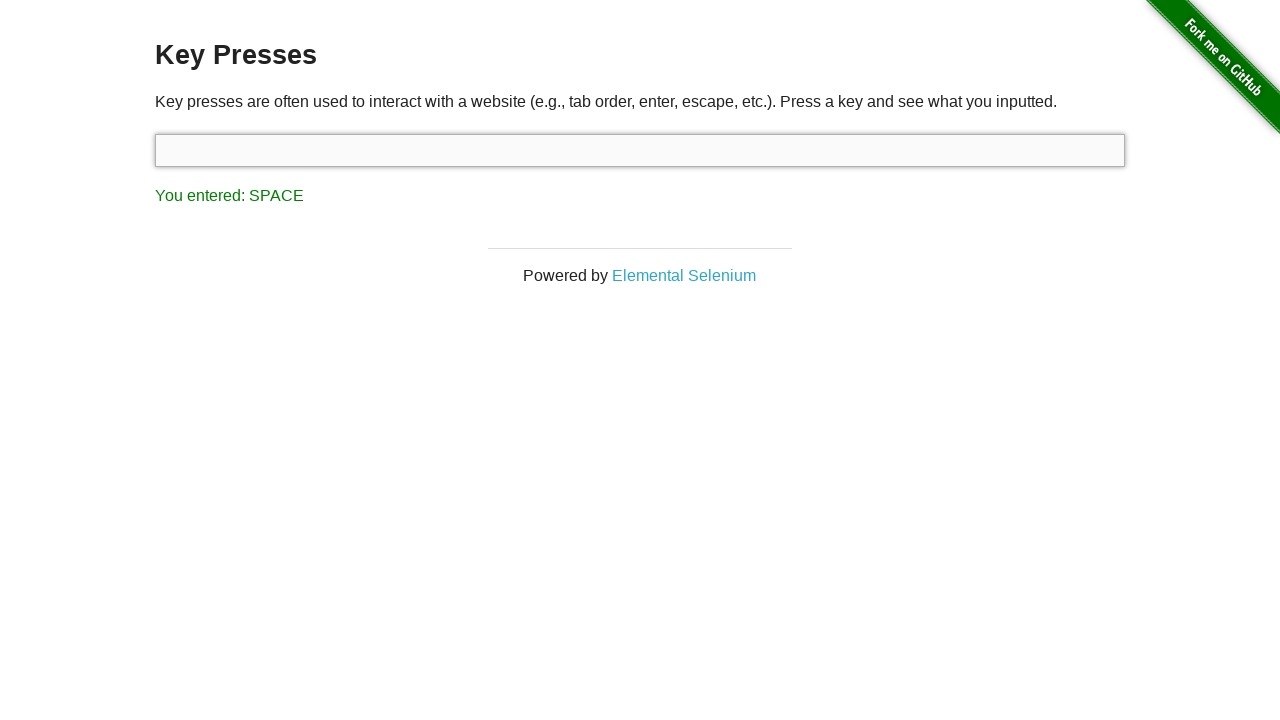

Retrieved result text content
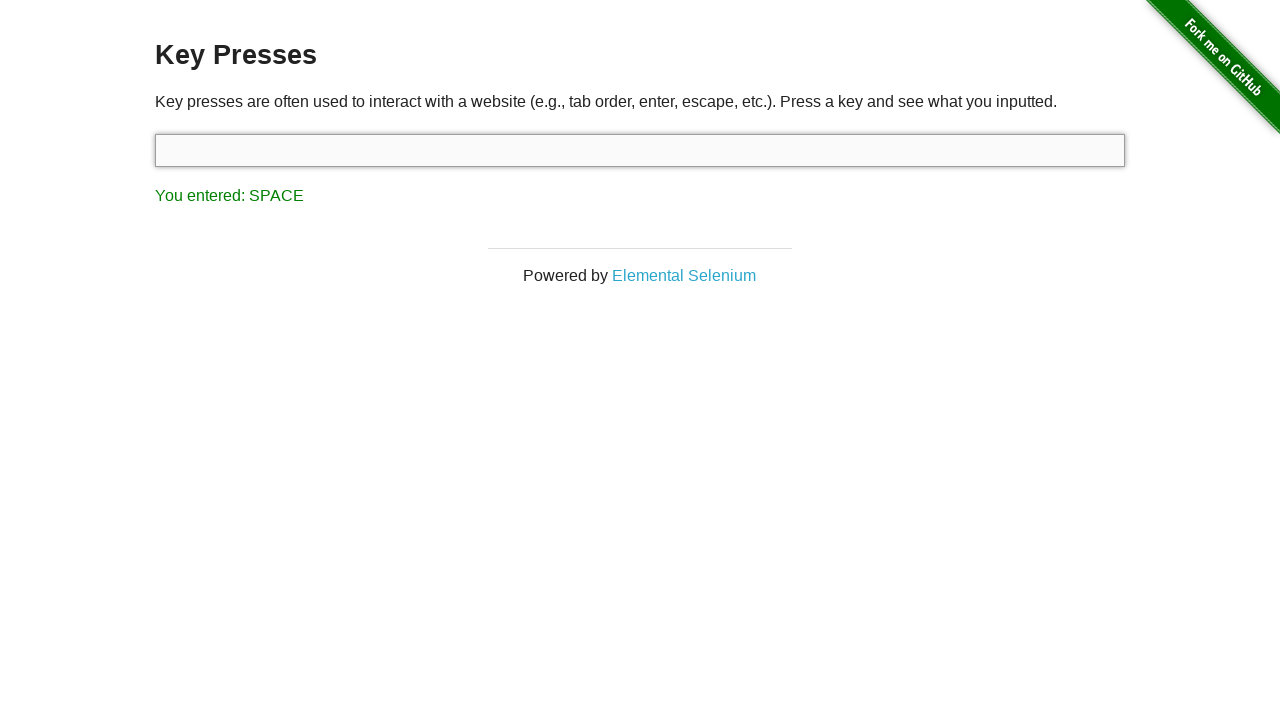

Verified Space key was correctly registered in result text
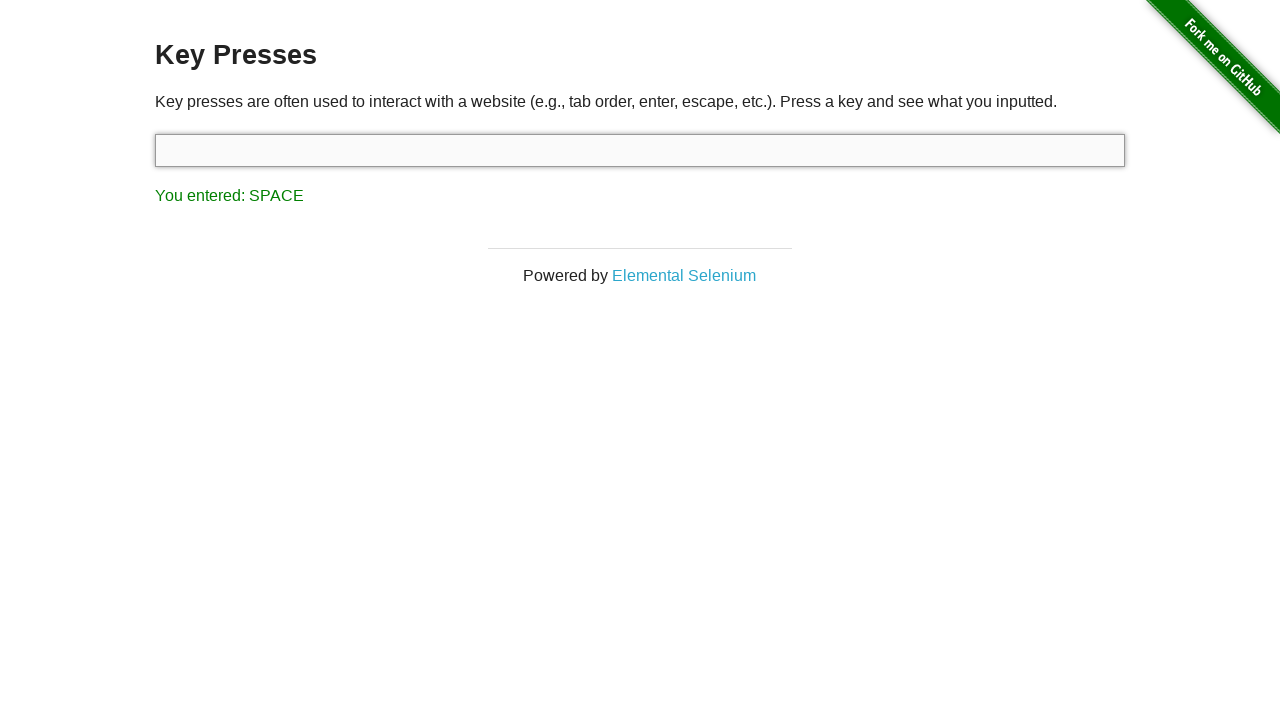

Pressed Left arrow key on target element on #target
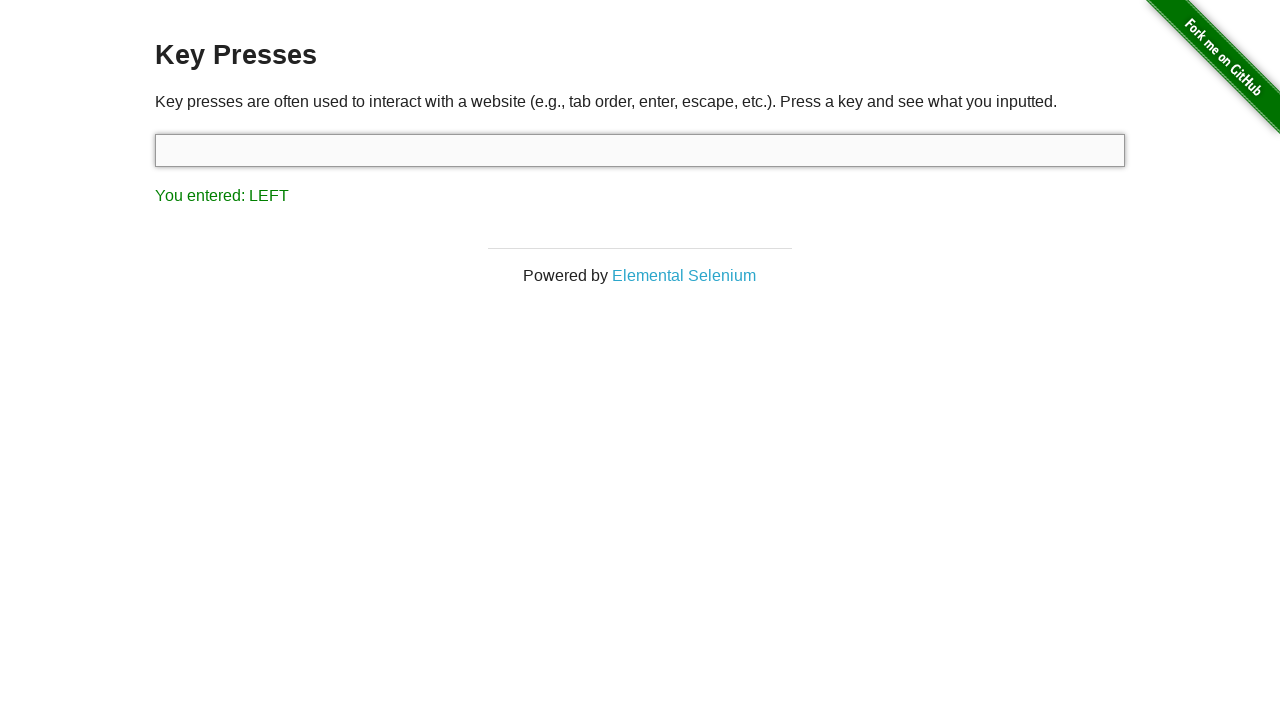

Retrieved updated result text content
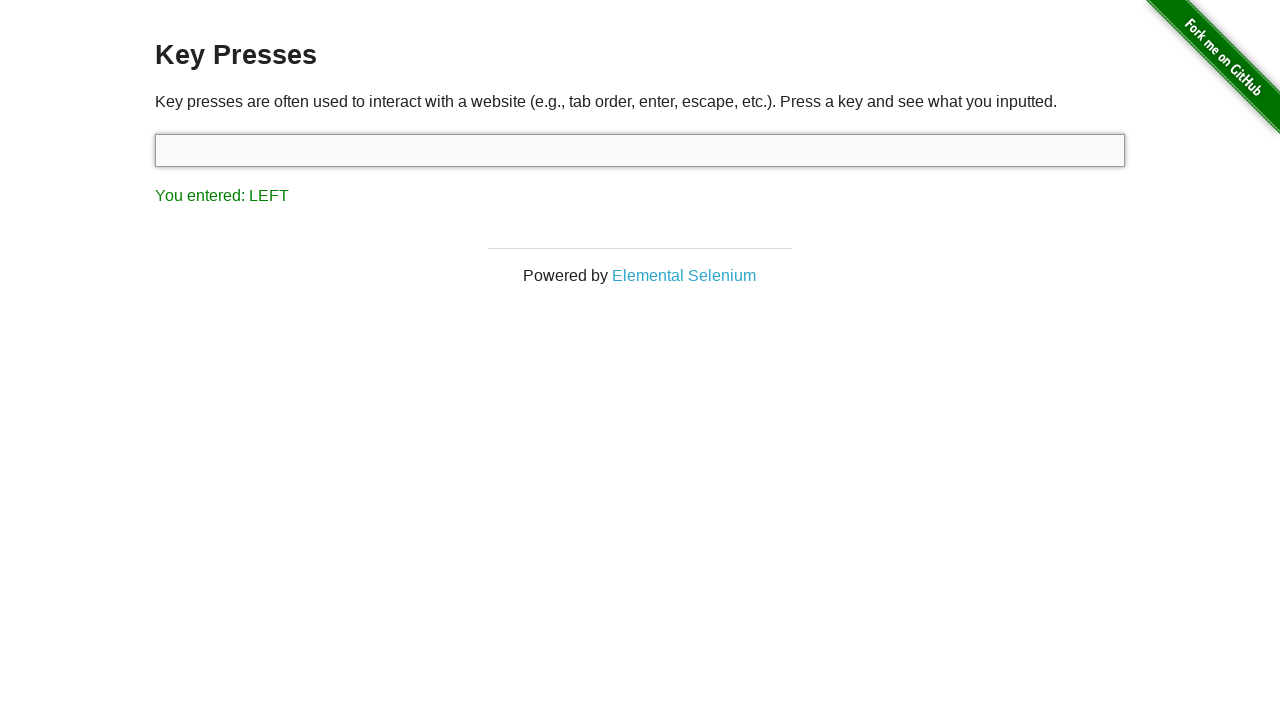

Verified Left arrow key was correctly registered in result text
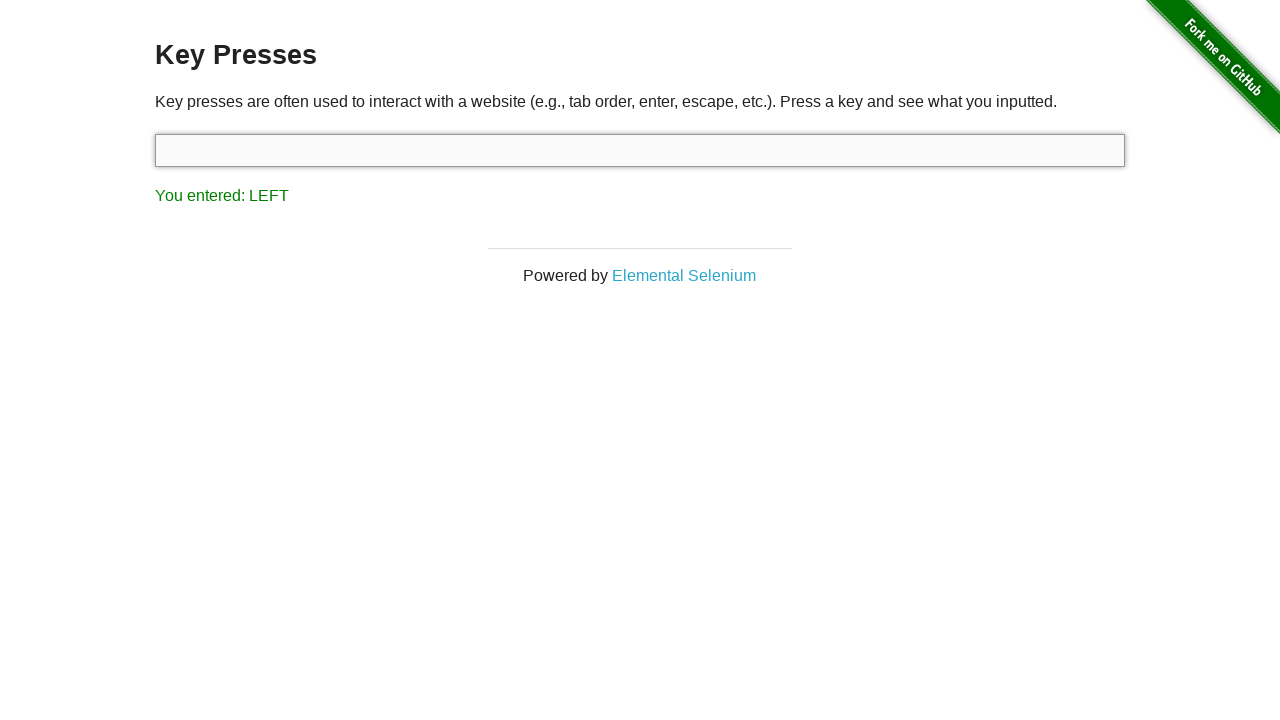

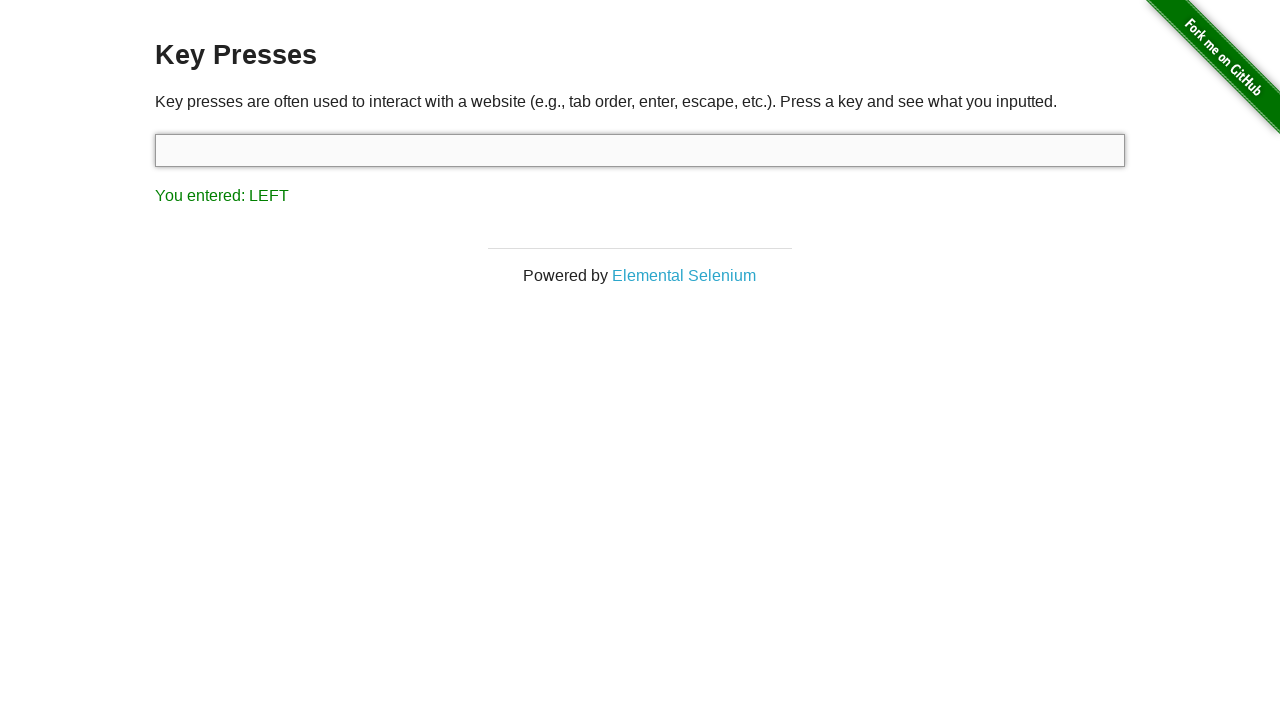